Tests appending text to an existing input field by focusing, moving to end, and typing additional text

Starting URL: https://Letcode.in/edit

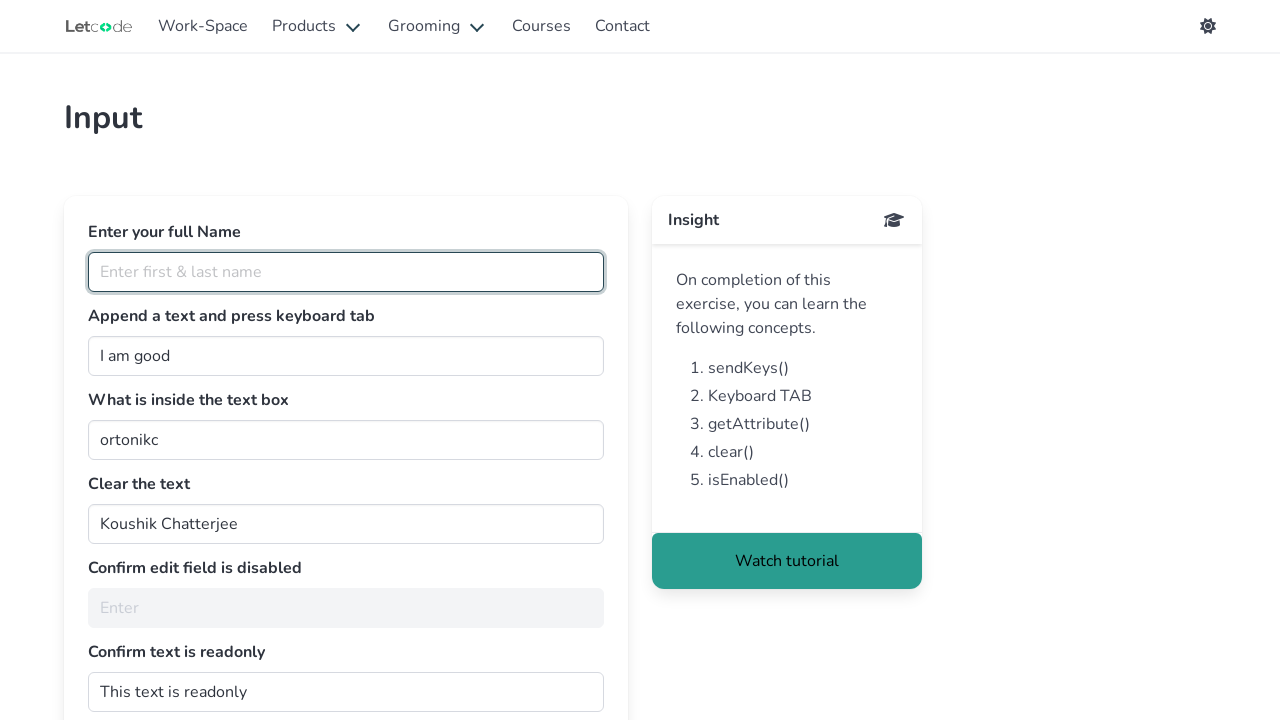

Focused on the join input field on #join
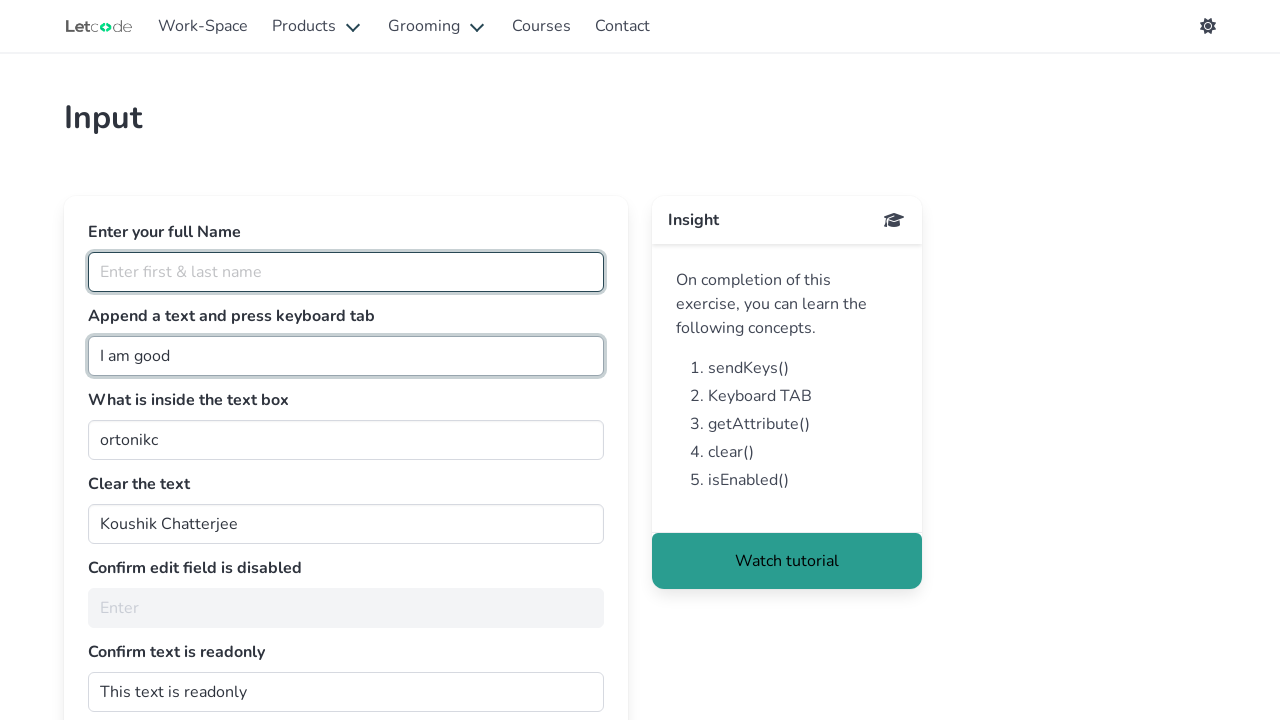

Pressed End key to move cursor to end of text
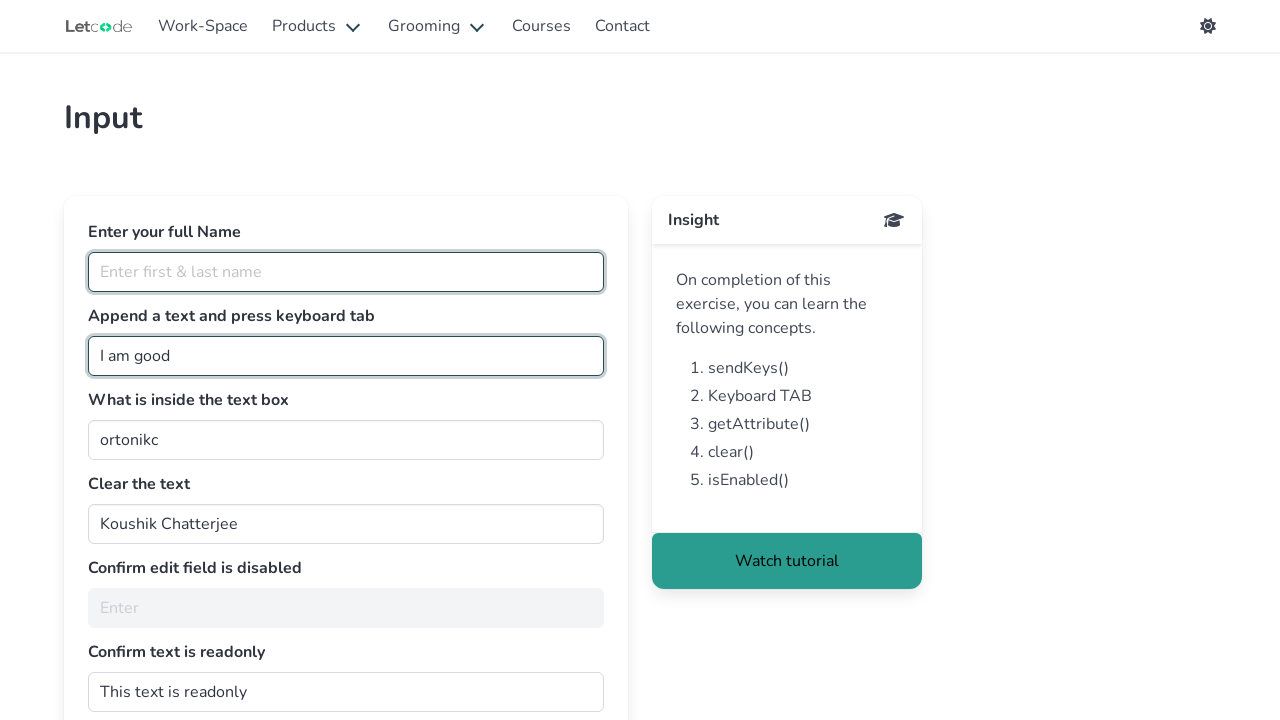

Appended ' Human' text to the input field on #join
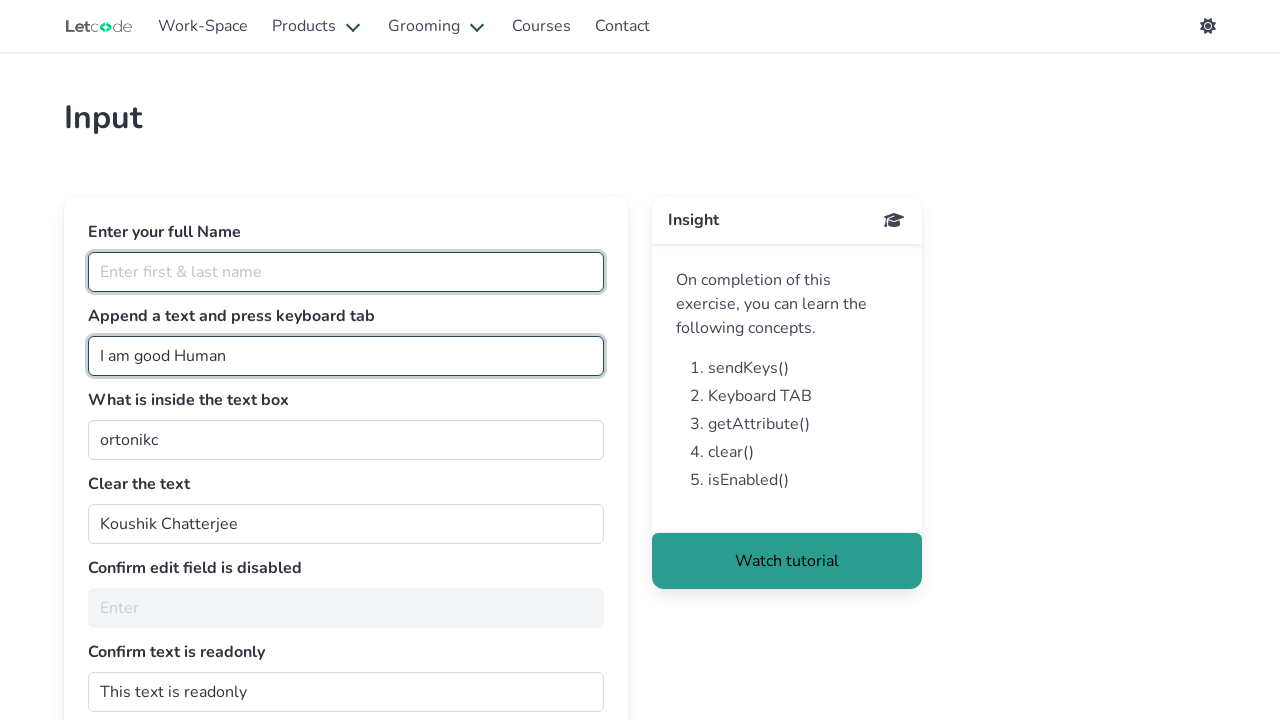

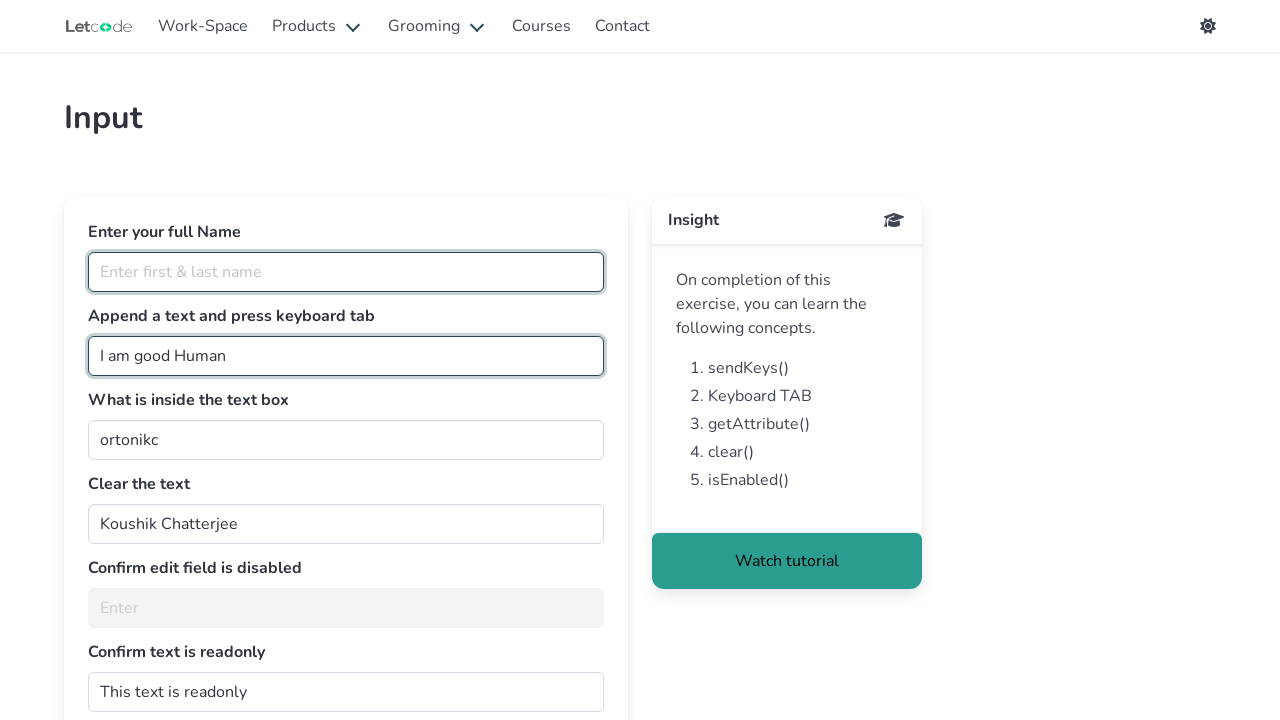